Tests the greeting form by filling only the name field and submitting

Starting URL: https://lm.skillbox.ru/qa_tester/module02/homework1/

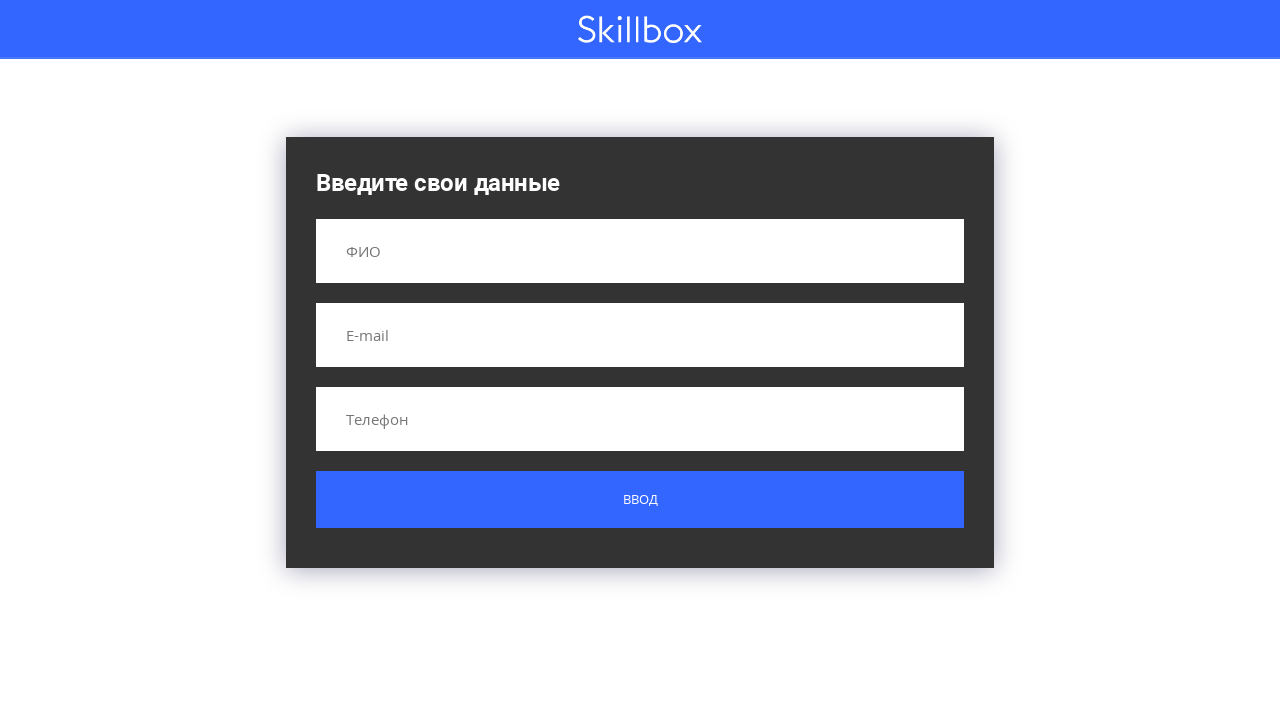

Navigated to greeting form page
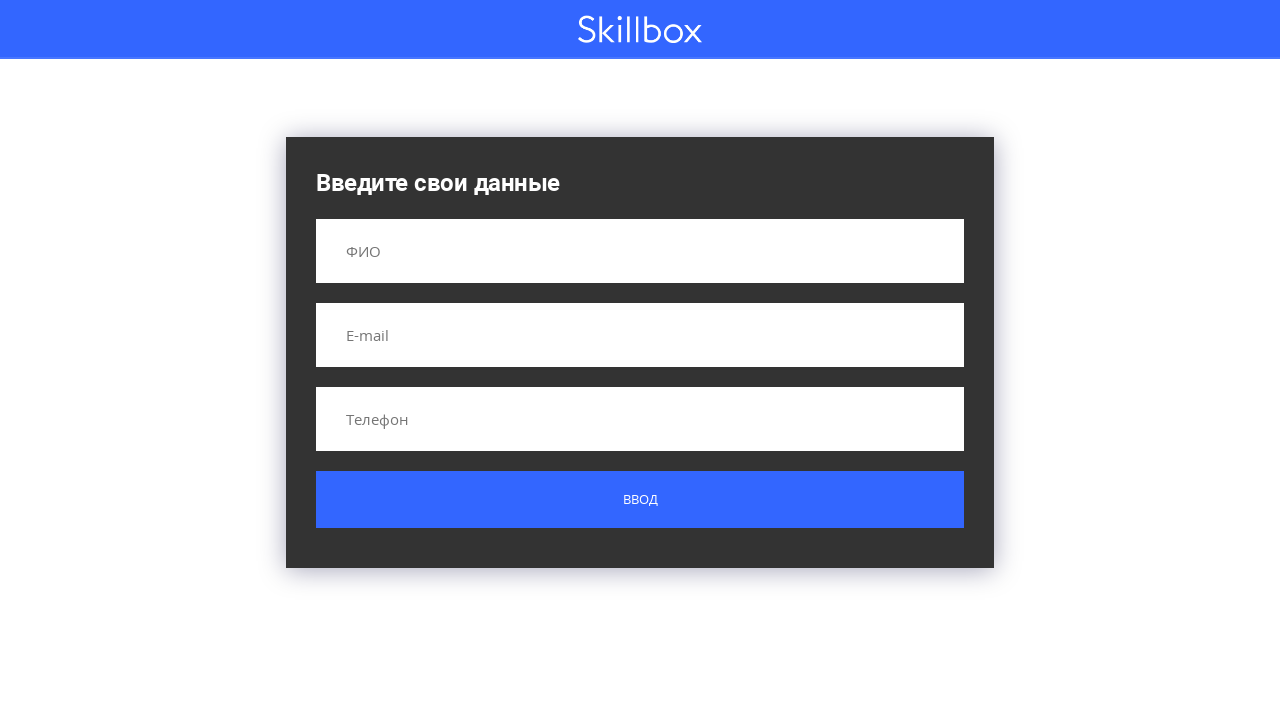

Filled name field with 'Иванов Иван Иванович' on input[name='name']
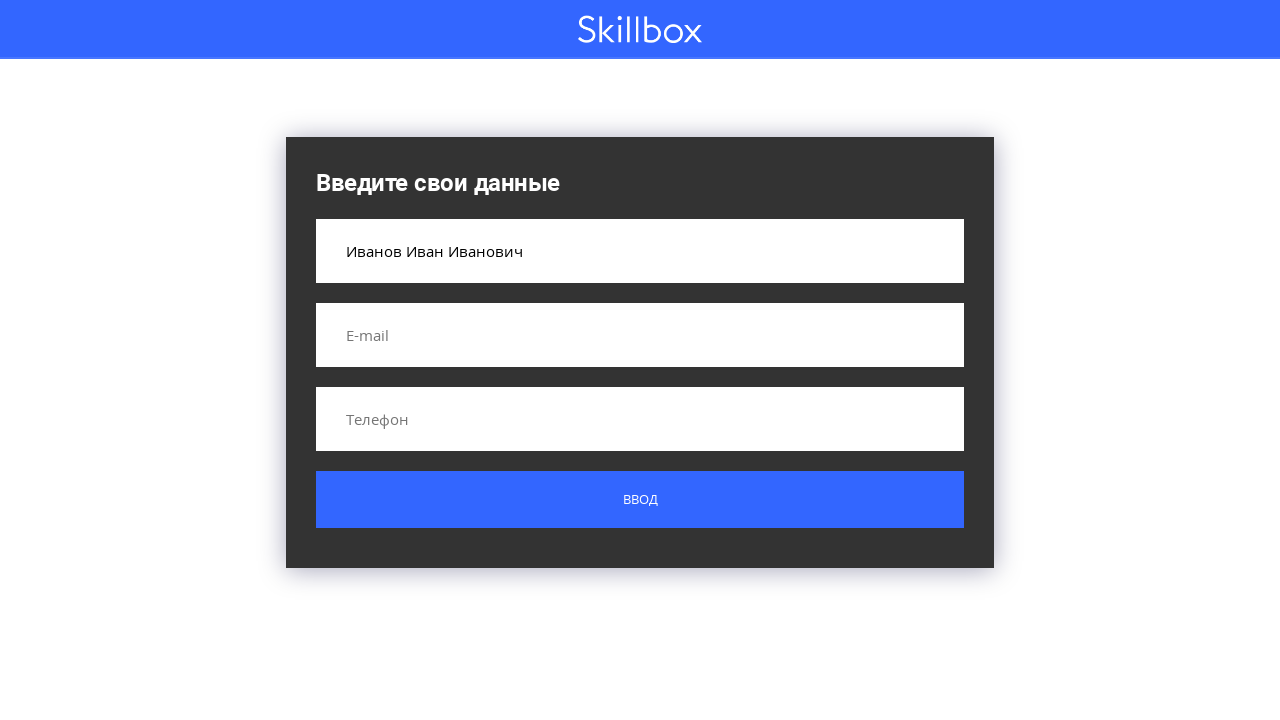

Clicked submit button at (640, 500) on .button
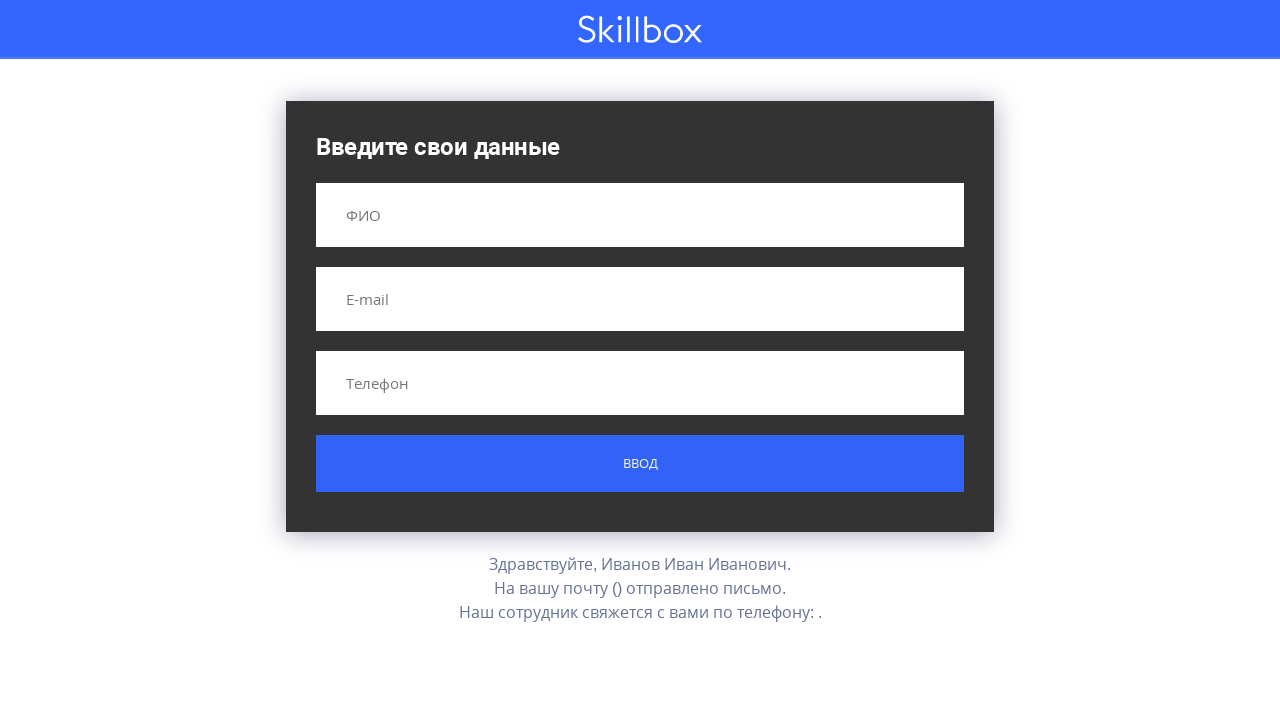

Greeting result displayed
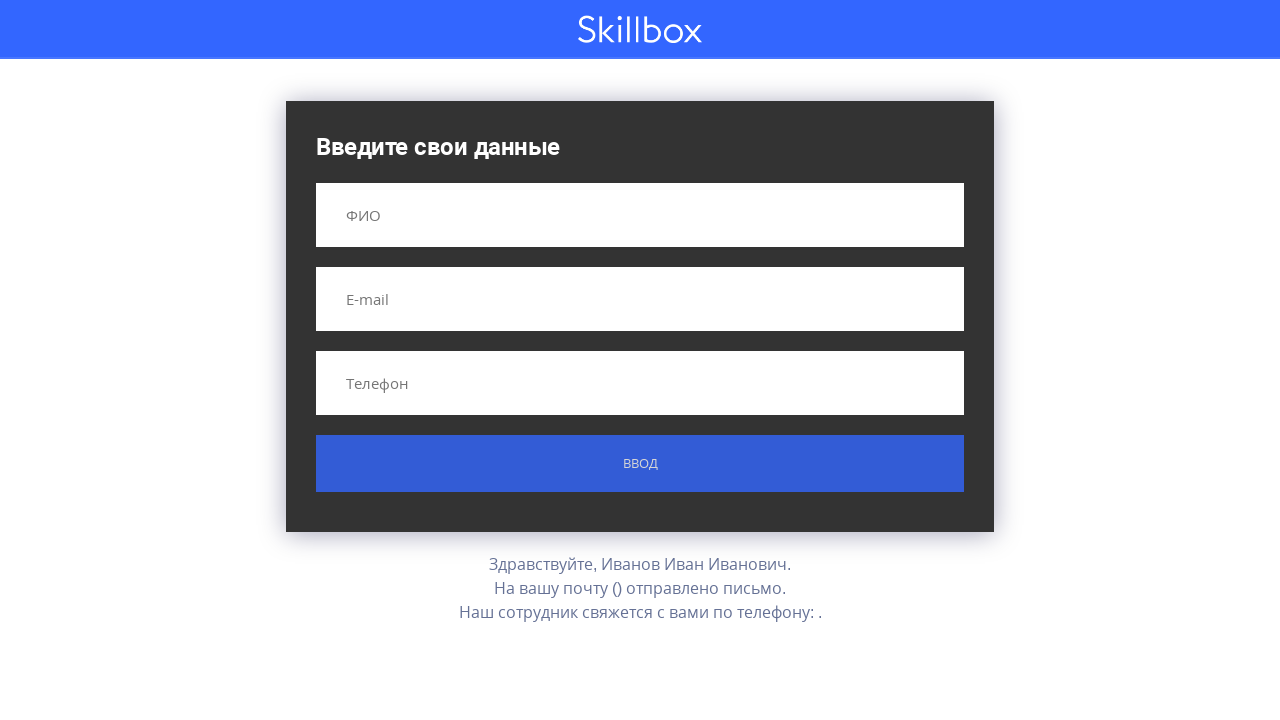

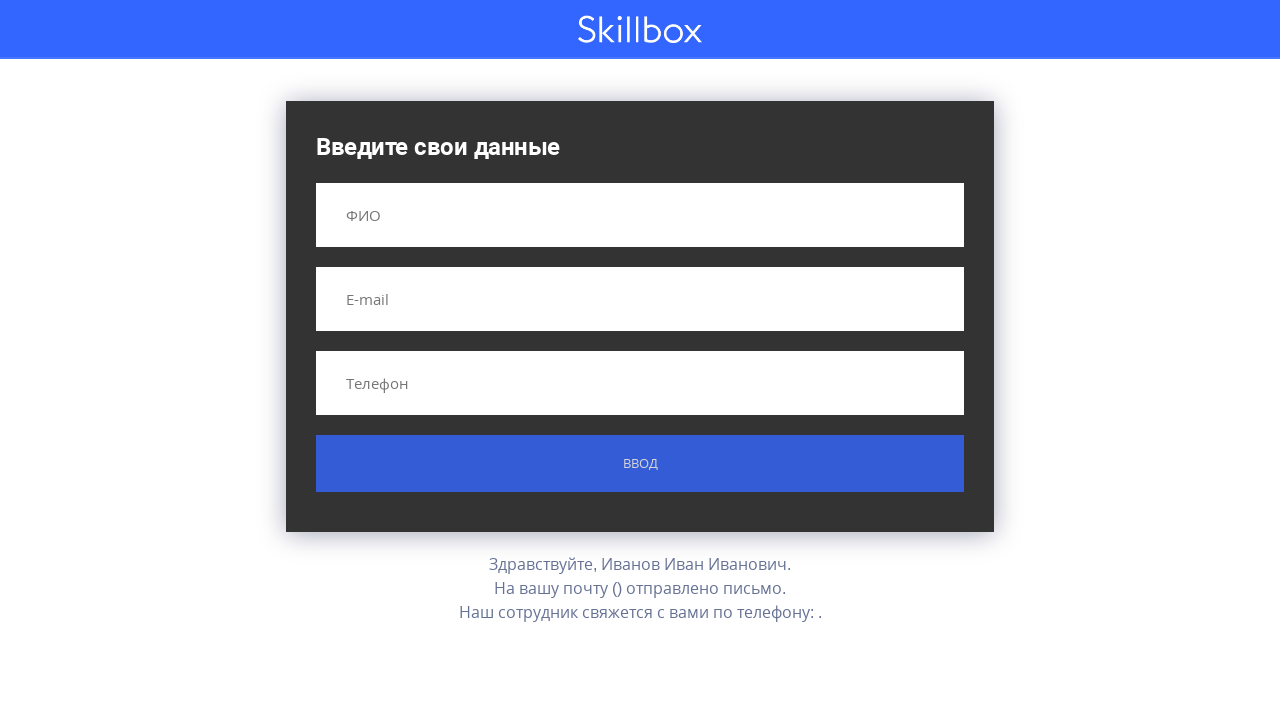